Tests adding multiple elements by clicking the Add Element button 5 times and verifying buttons are created

Starting URL: http://the-internet.herokuapp.com/

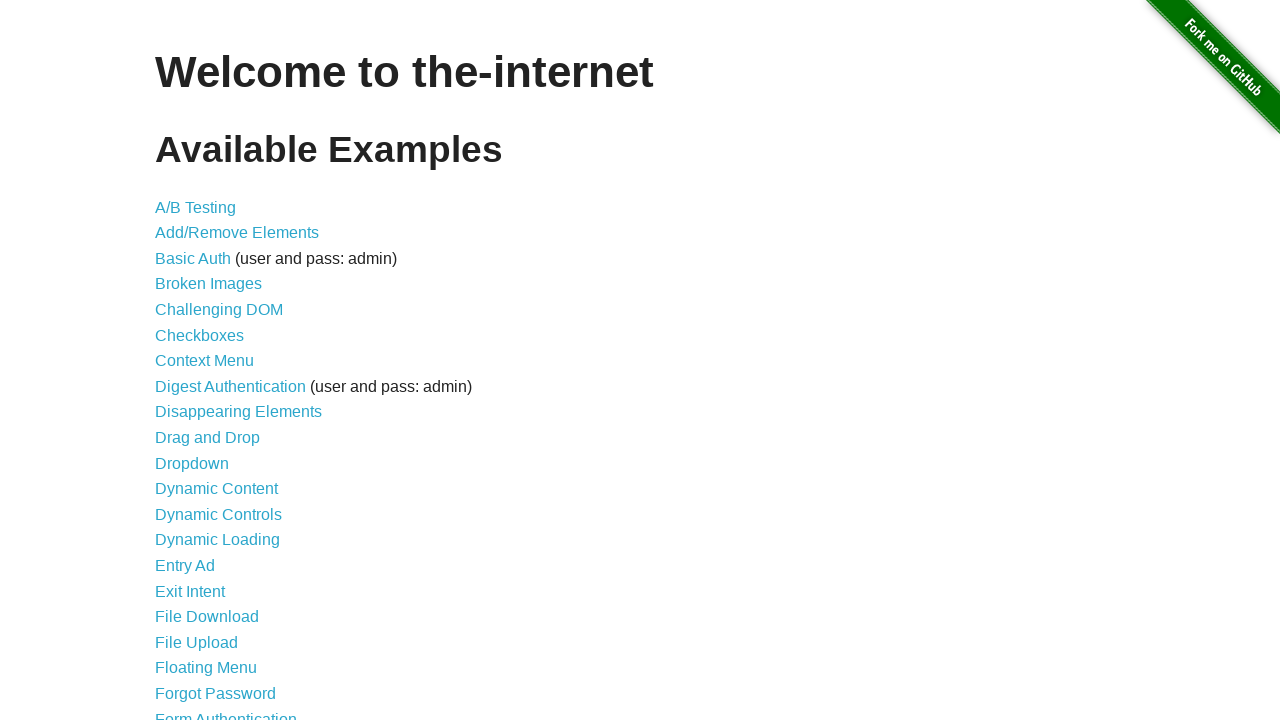

Clicked on Add/Remove Elements link at (237, 233) on text=Add/Remove Elements
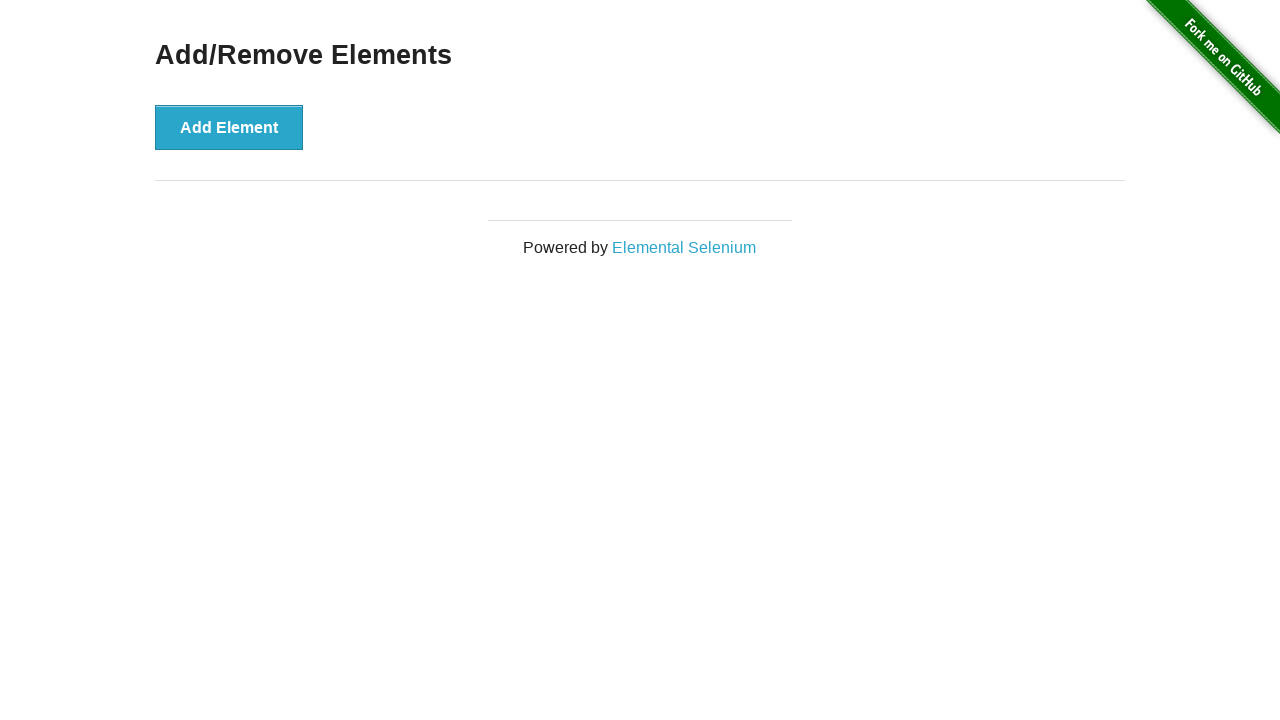

Add Element button became clickable
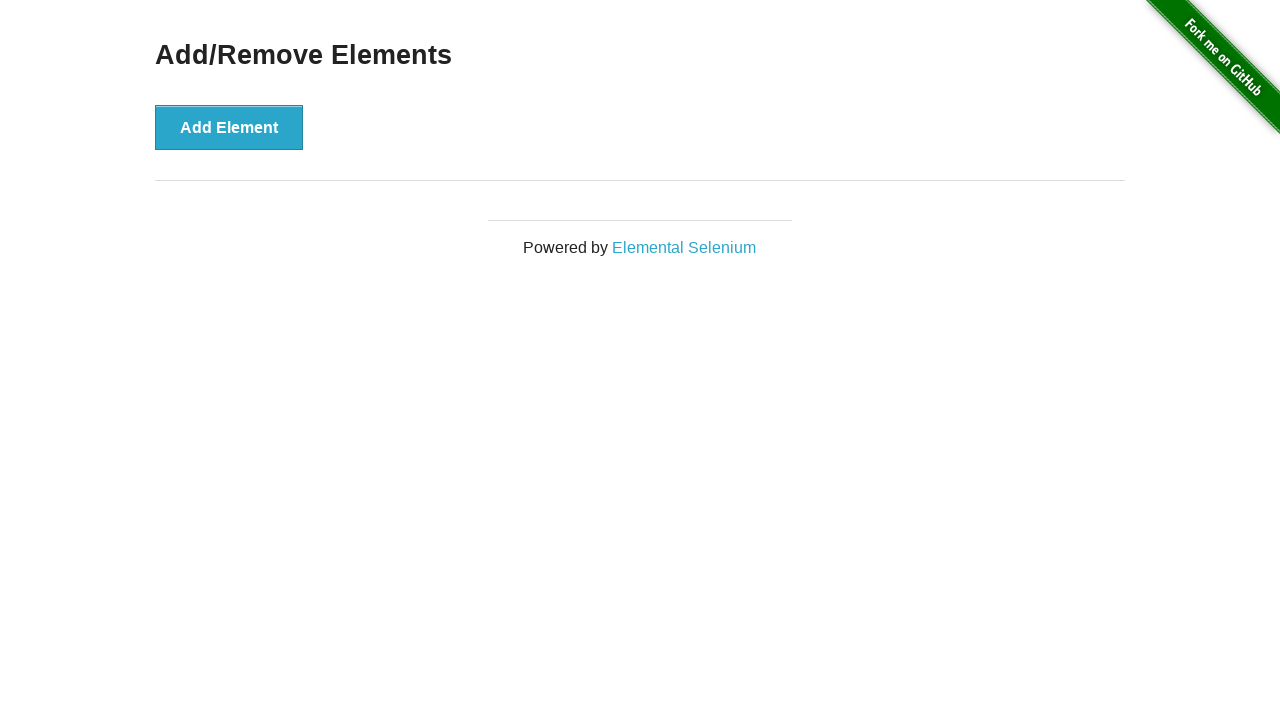

Clicked Add Element button (iteration 1 of 5) at (229, 127) on button:has-text('Add Element')
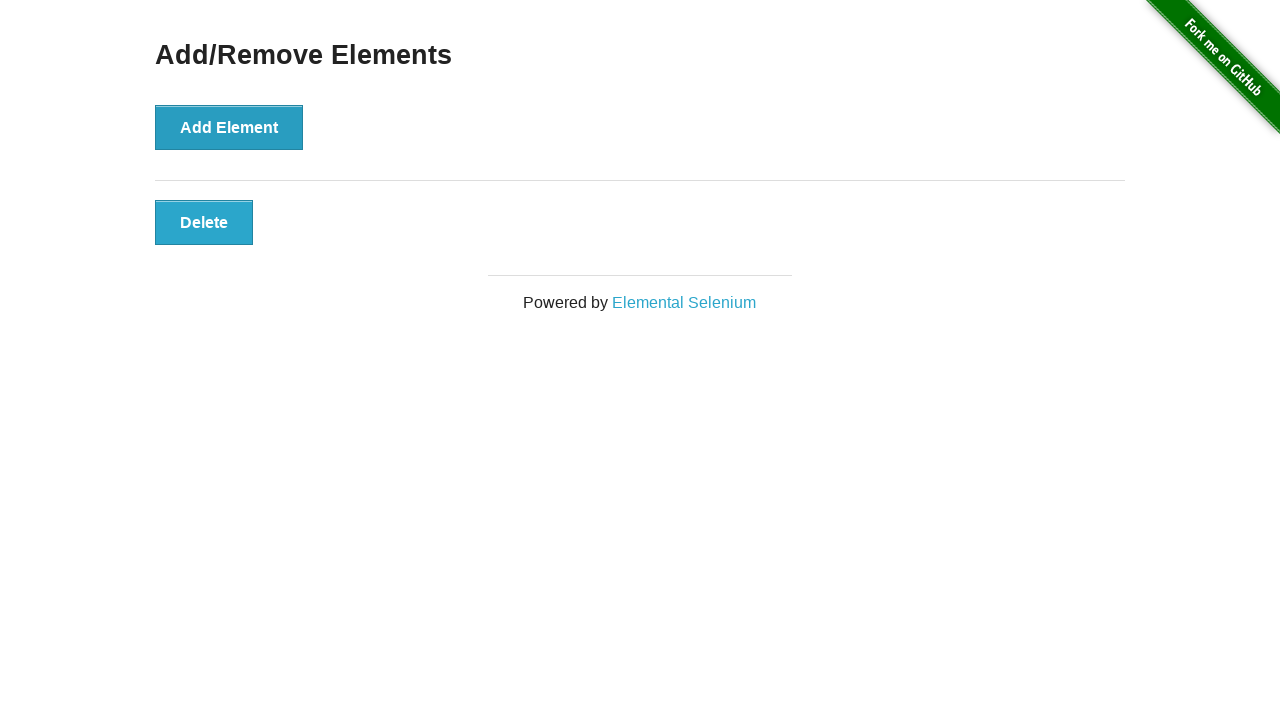

Clicked Add Element button (iteration 2 of 5) at (229, 127) on button:has-text('Add Element')
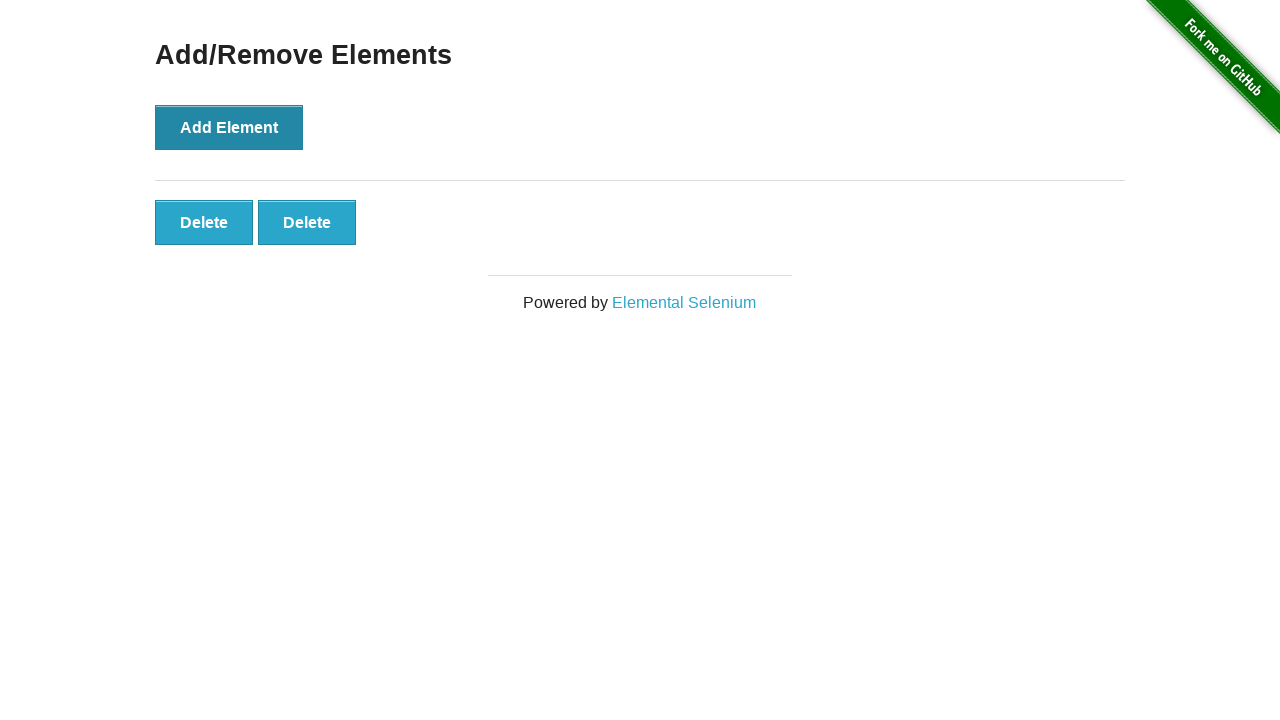

Clicked Add Element button (iteration 3 of 5) at (229, 127) on button:has-text('Add Element')
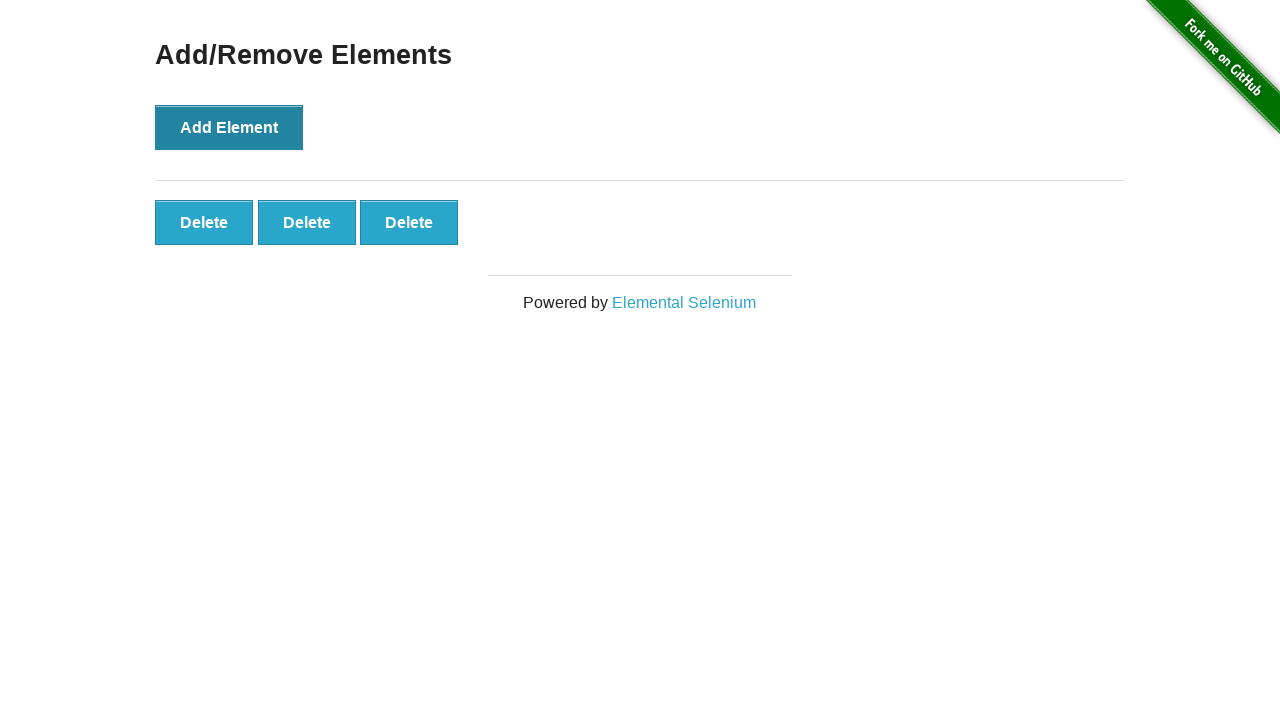

Clicked Add Element button (iteration 4 of 5) at (229, 127) on button:has-text('Add Element')
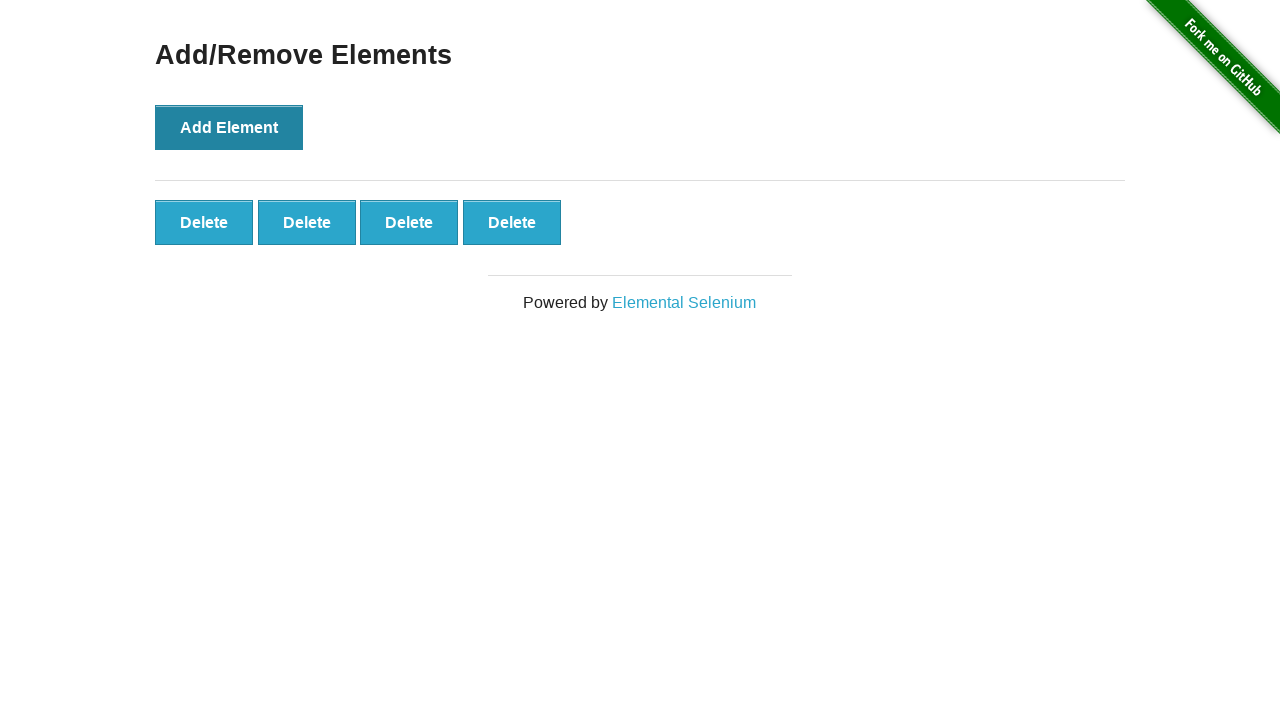

Clicked Add Element button (iteration 5 of 5) at (229, 127) on button:has-text('Add Element')
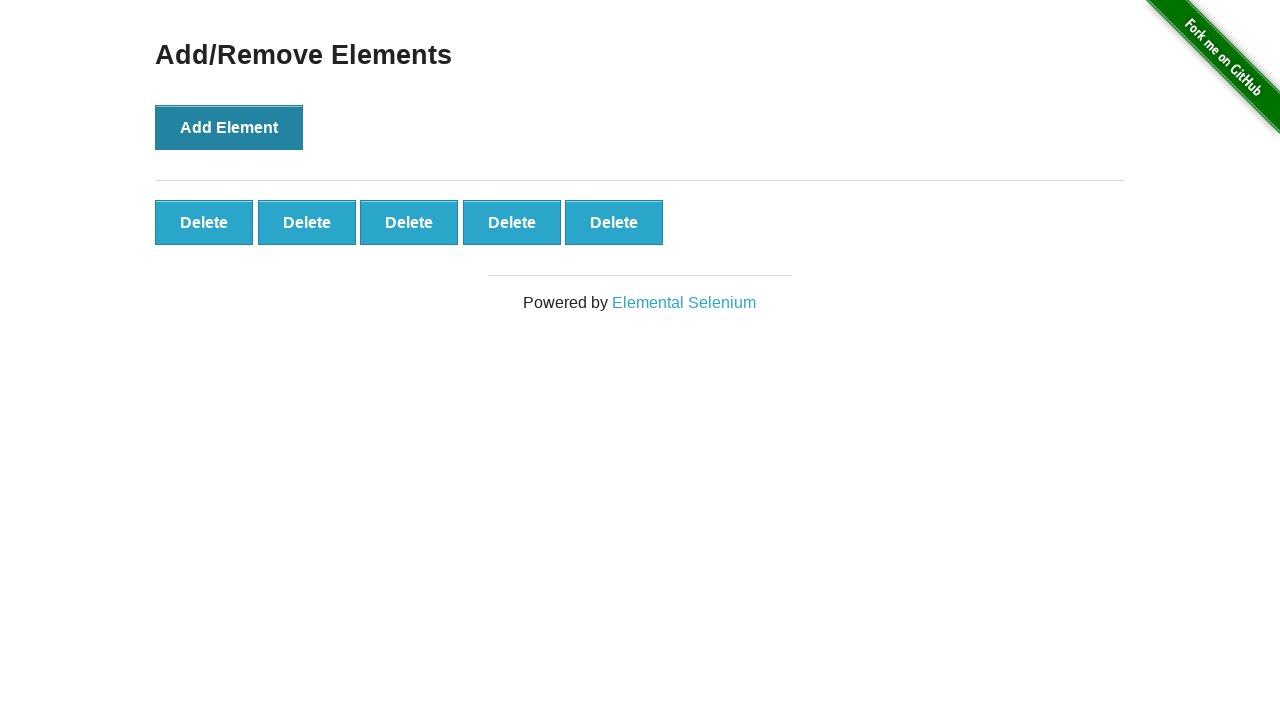

Verified 5 buttons were successfully added
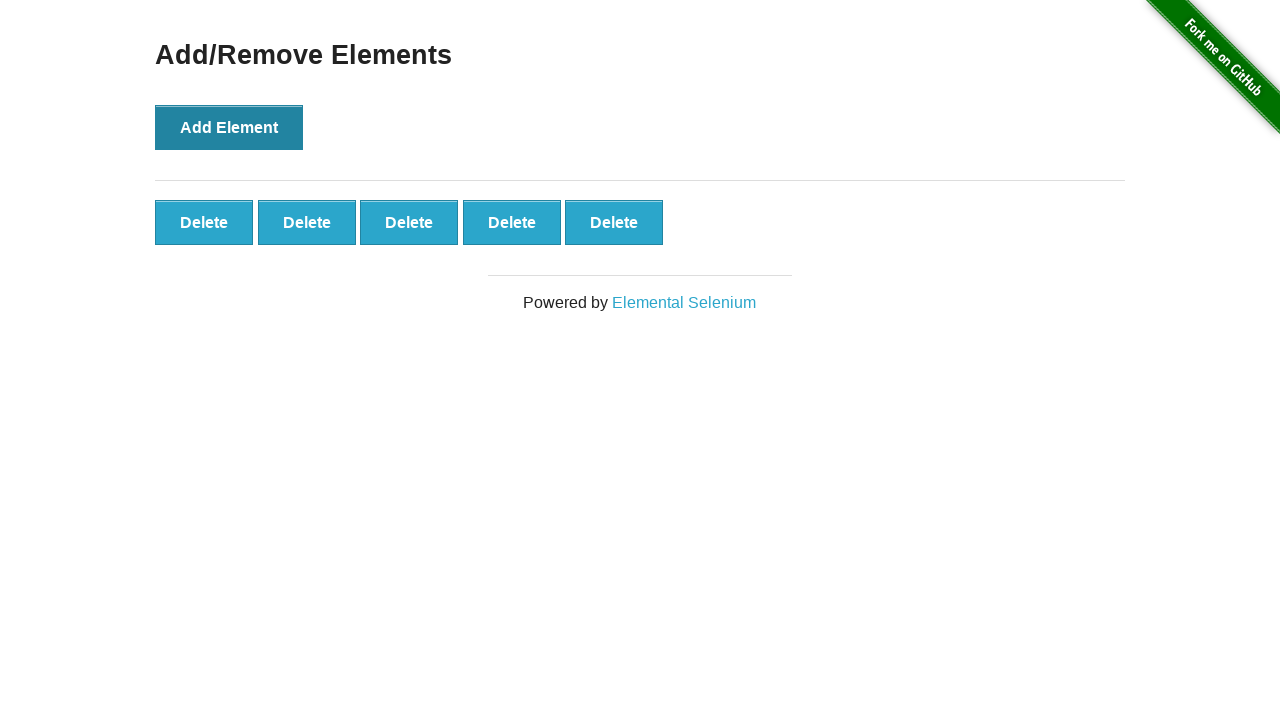

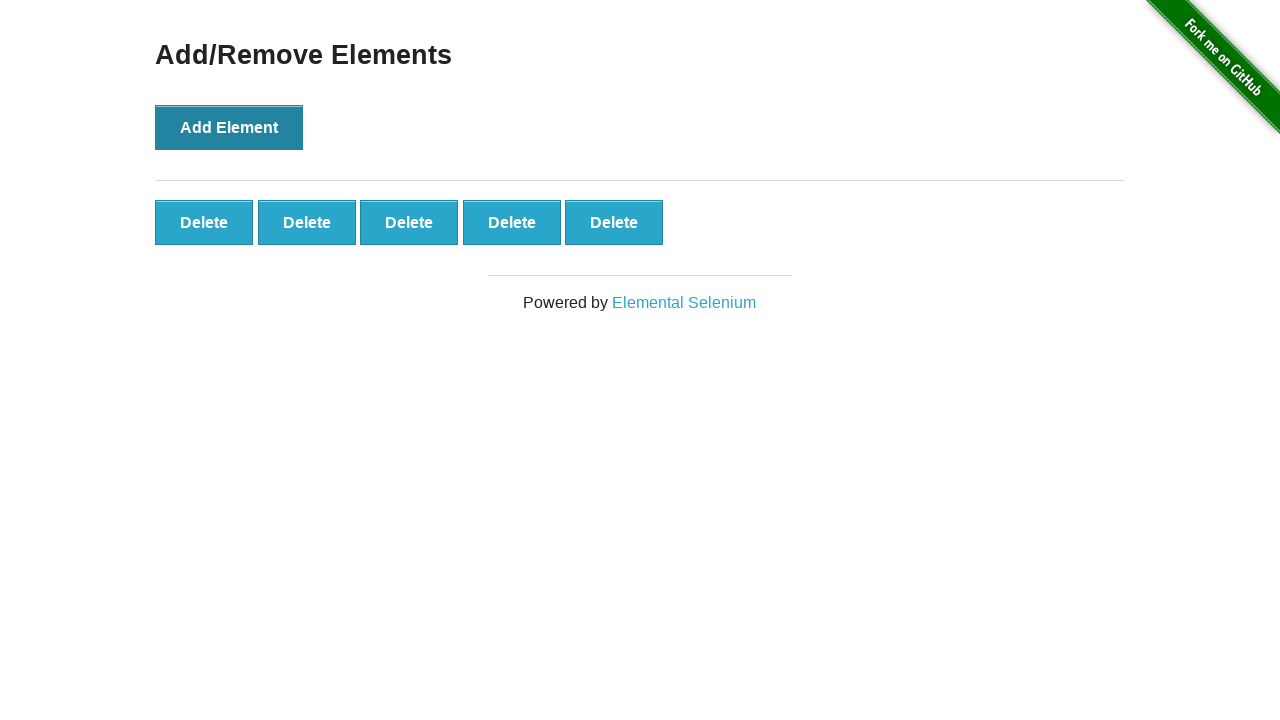